Tests finding a link by partial text (a calculated number), clicking it, then filling out a form with personal information (name, city, country) and submitting it.

Starting URL: http://suninjuly.github.io/find_link_text

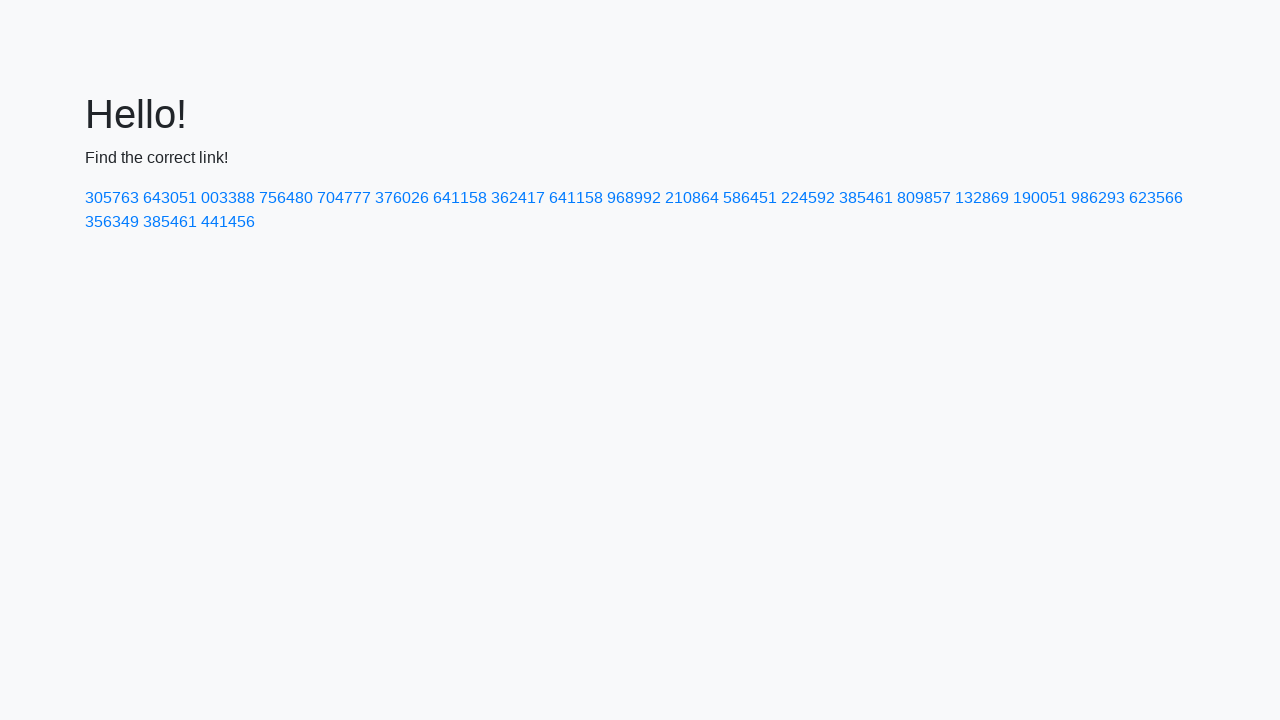

Clicked link containing calculated number 224592 at (808, 198) on a:has-text('224592')
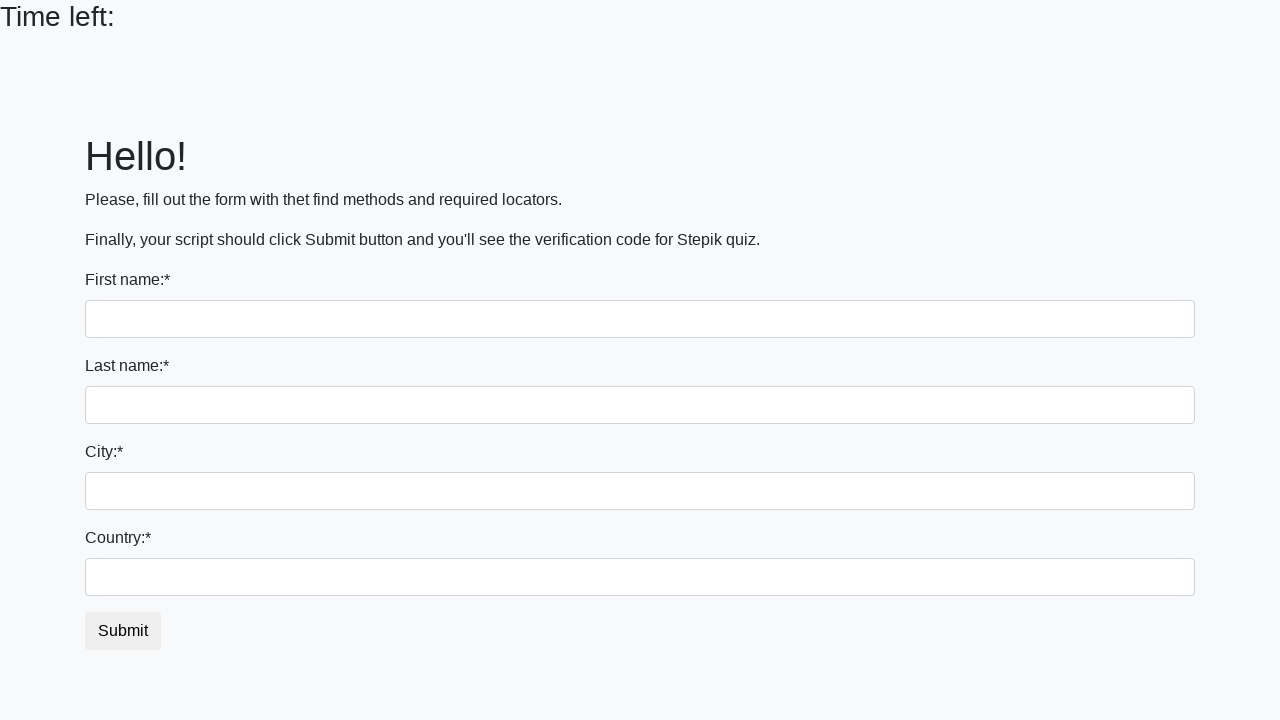

Filled first name field with 'Ivan' on input[name='first_name']
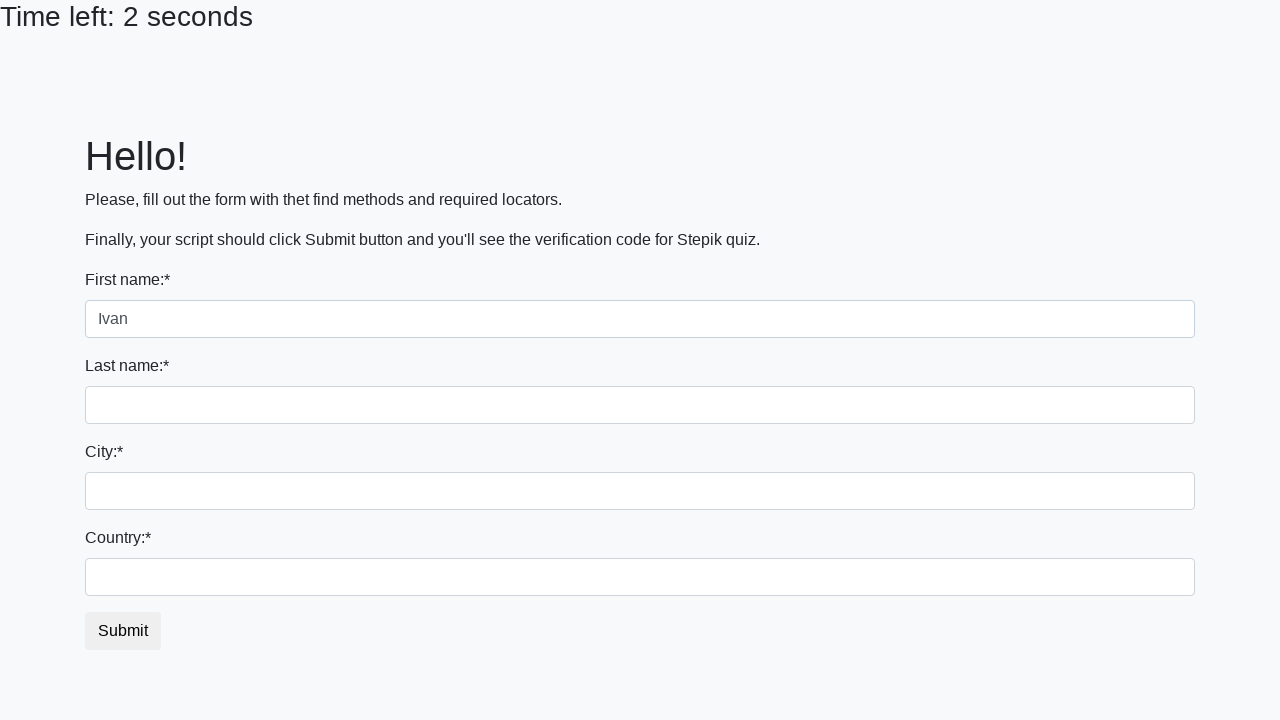

Filled last name field with 'Petrov' on input[name='last_name']
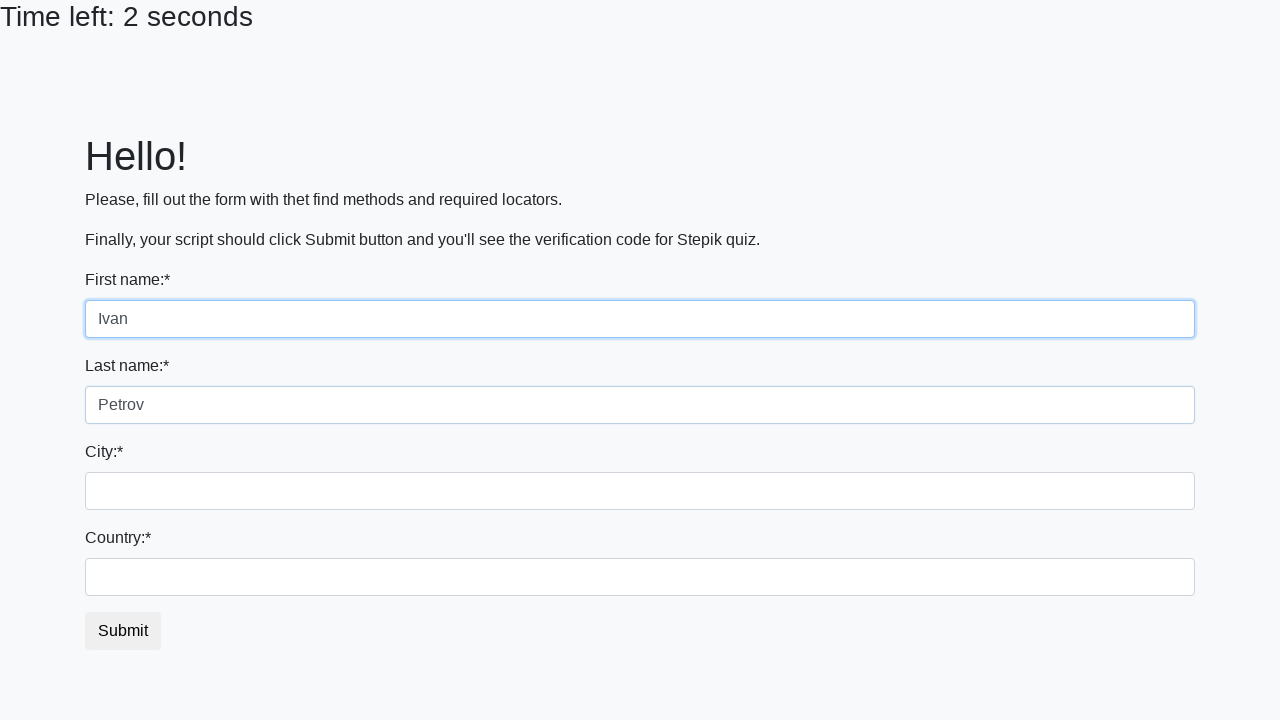

Filled city field with 'Smolensk' on .form-control.city
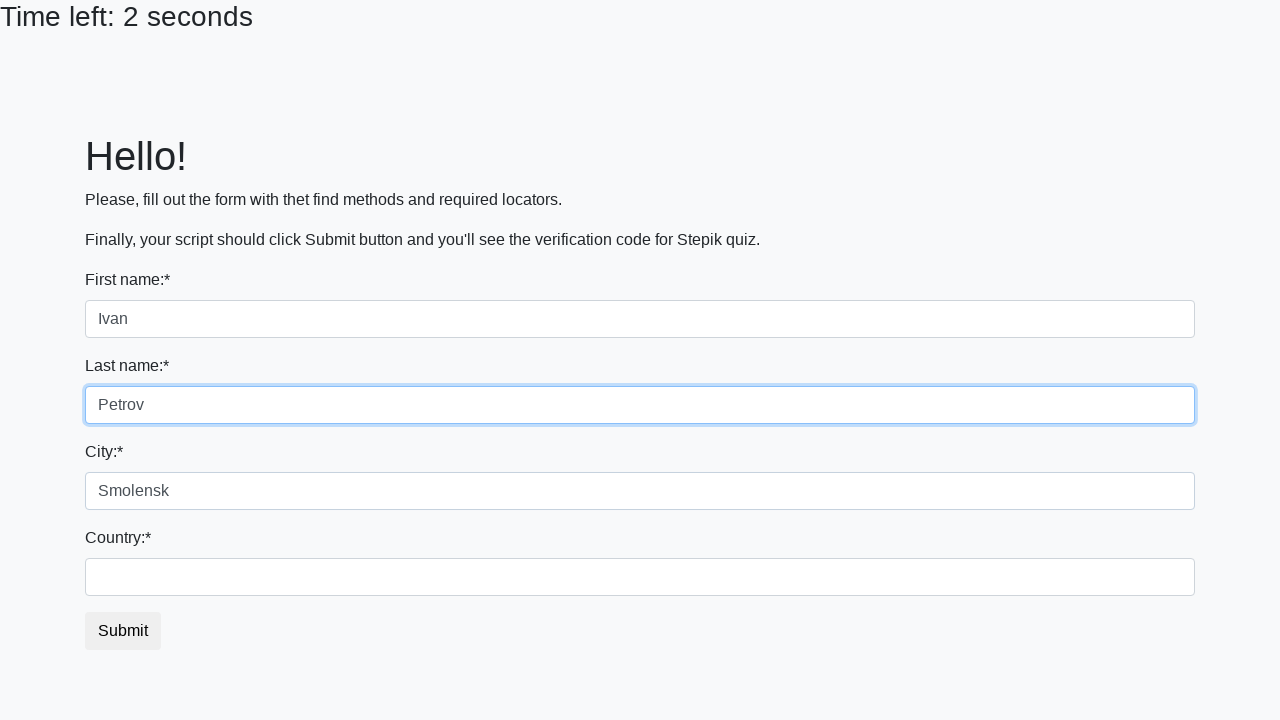

Filled country field with 'Russia' on #country
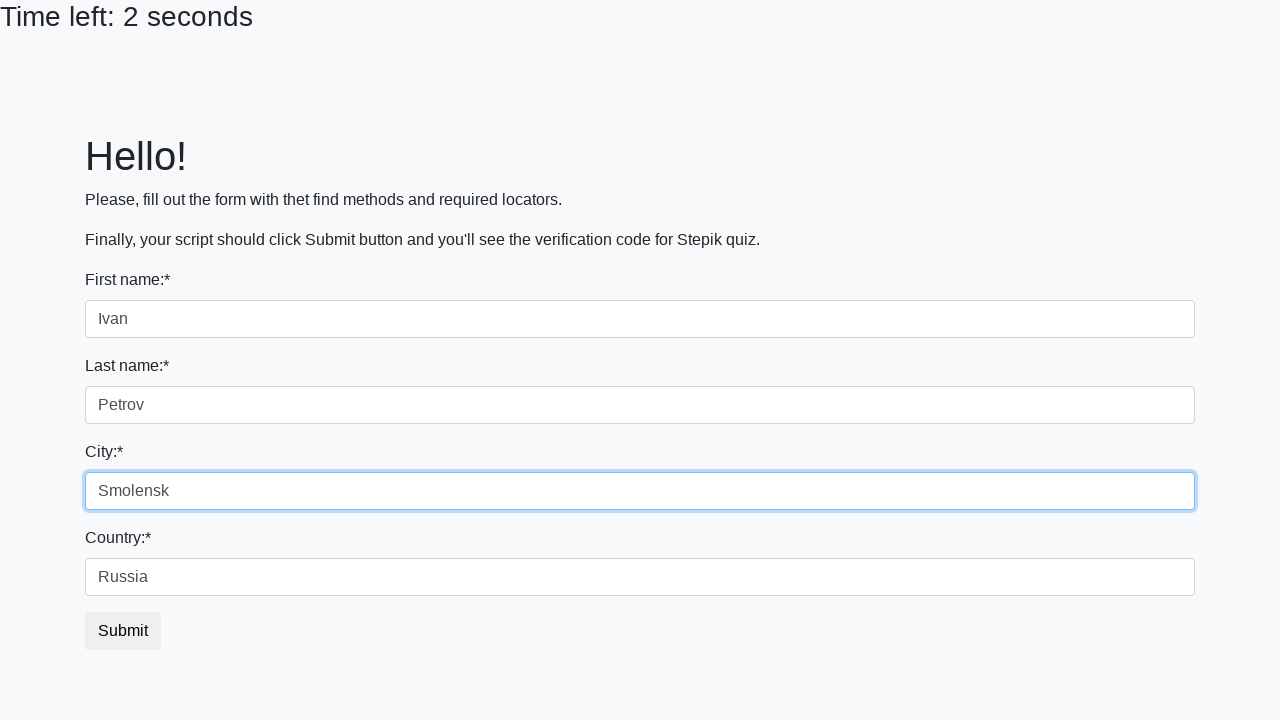

Clicked submit button to submit form at (123, 631) on button.btn
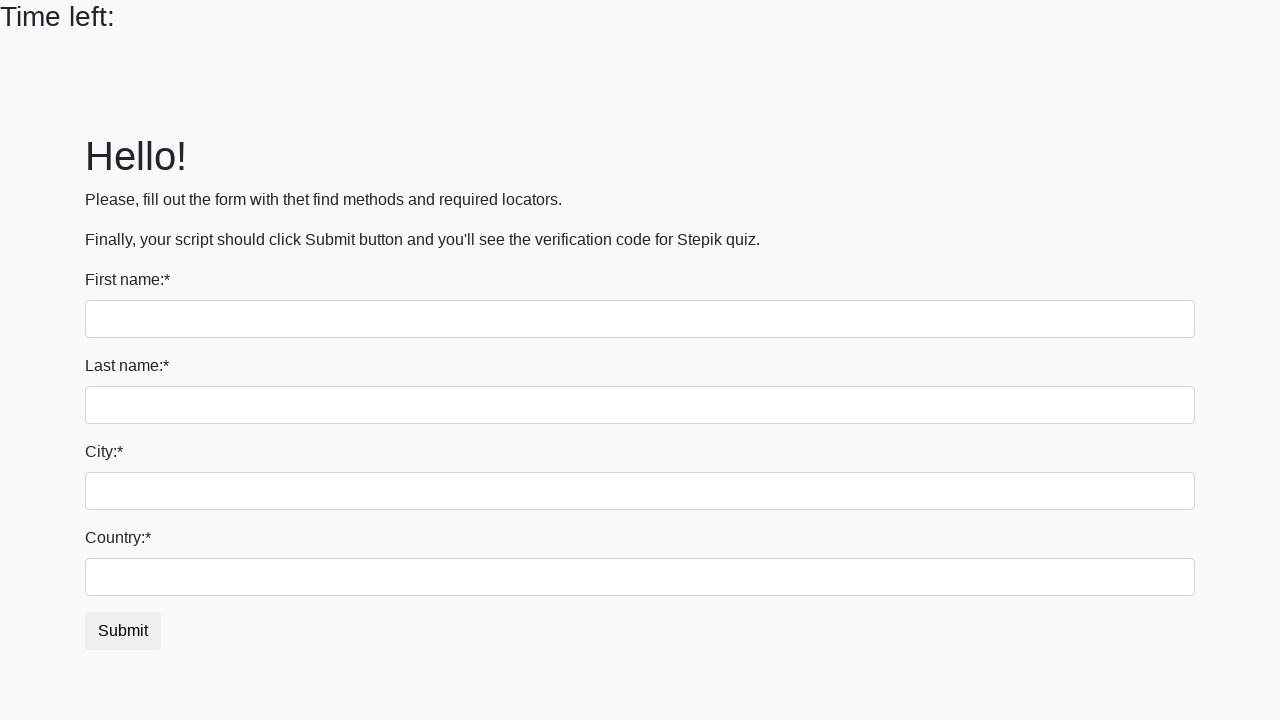

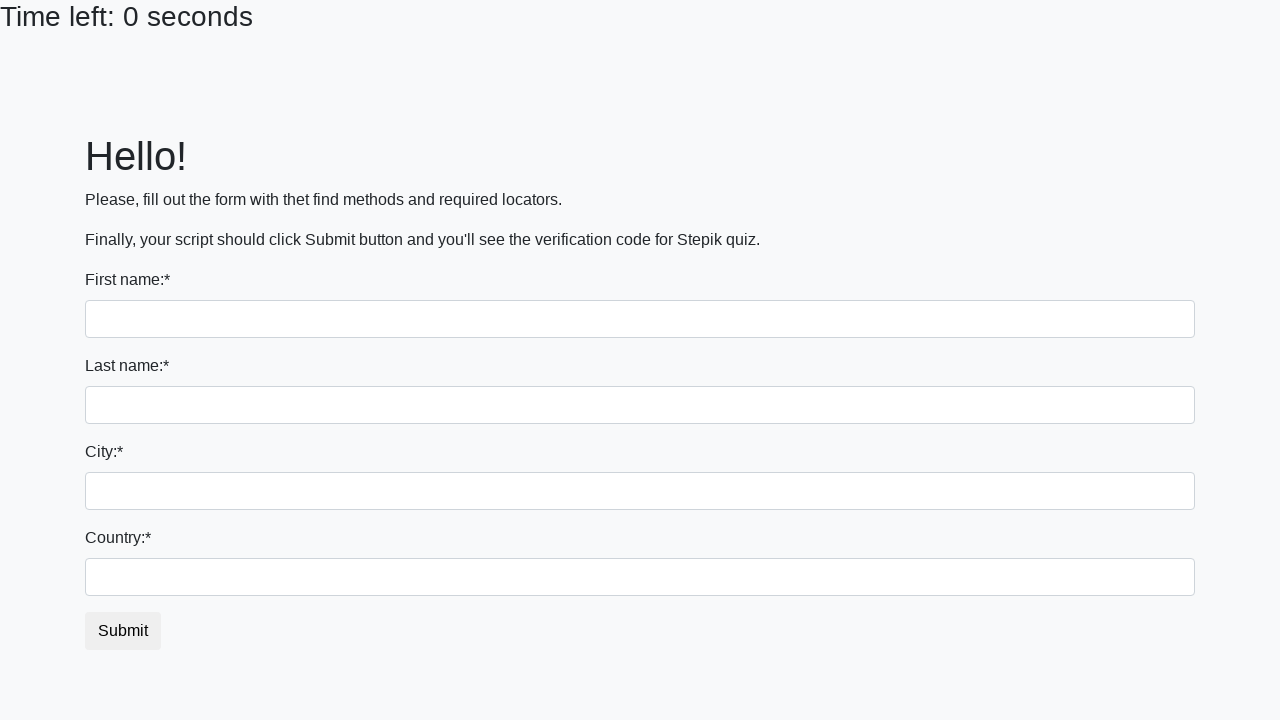